Tests the Community link in the footer by scrolling to the bottom of the page, clicking the Community link, and verifying navigation to Discord

Starting URL: https://uat.worklenz.com/

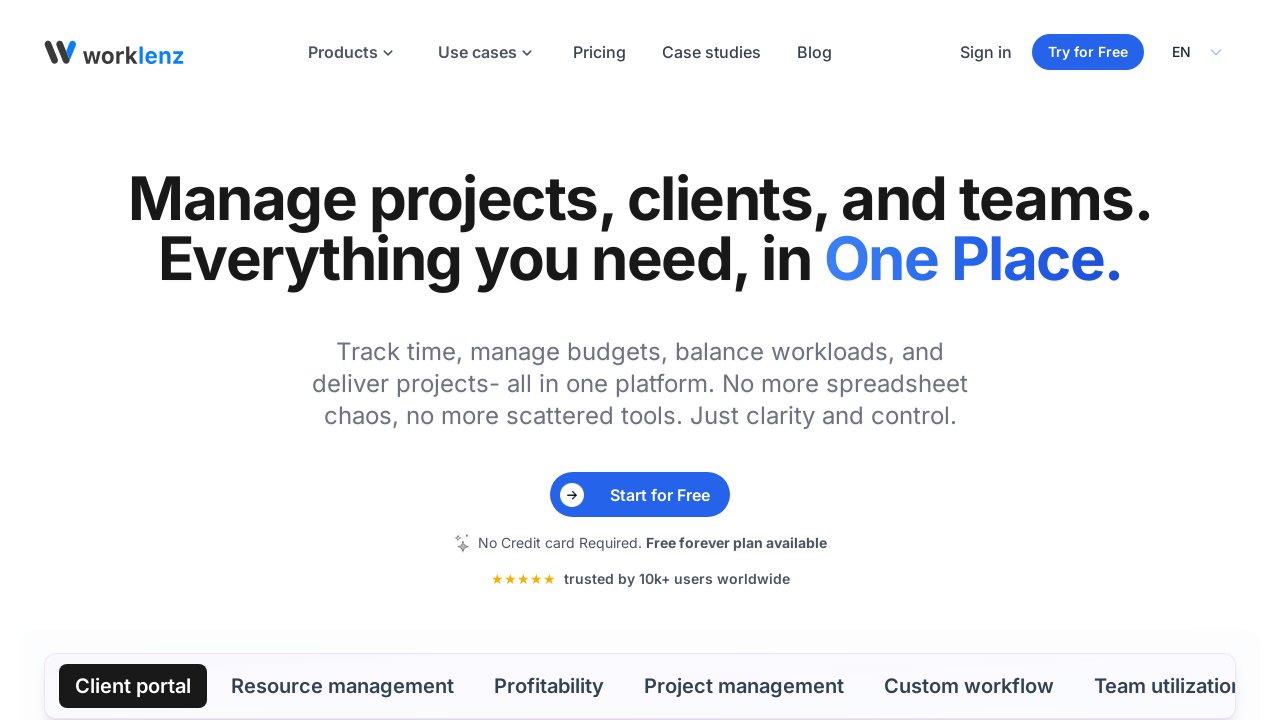

Scrolled to bottom of page to reveal footer
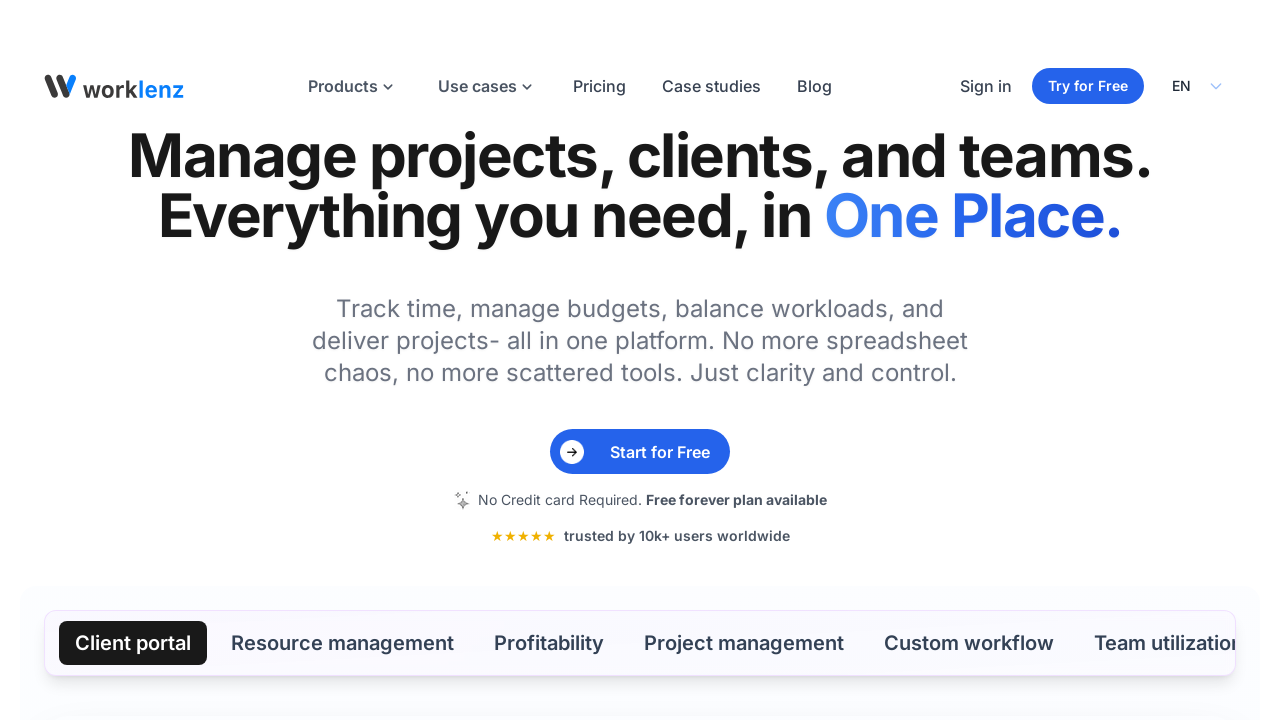

Footer became visible
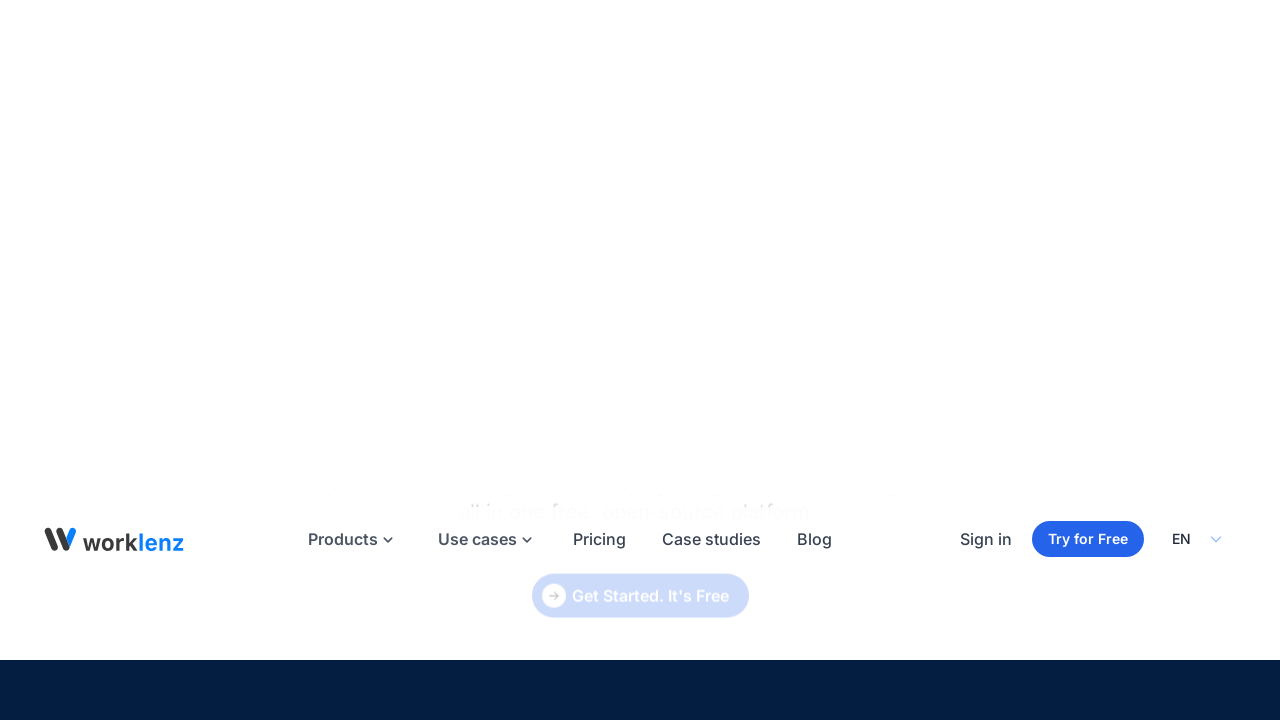

Clicked Community link in footer at (1108, 483) on a:text('Community')
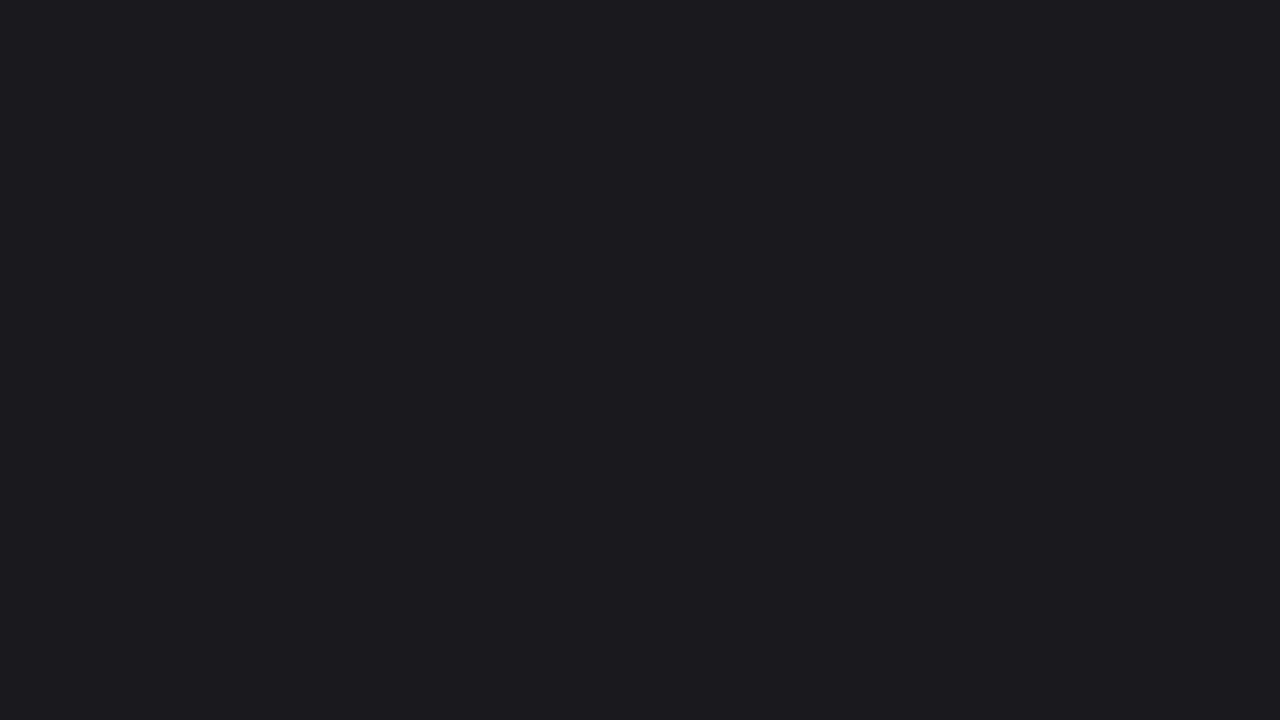

Successfully navigated to Discord (title changed to 'Discord')
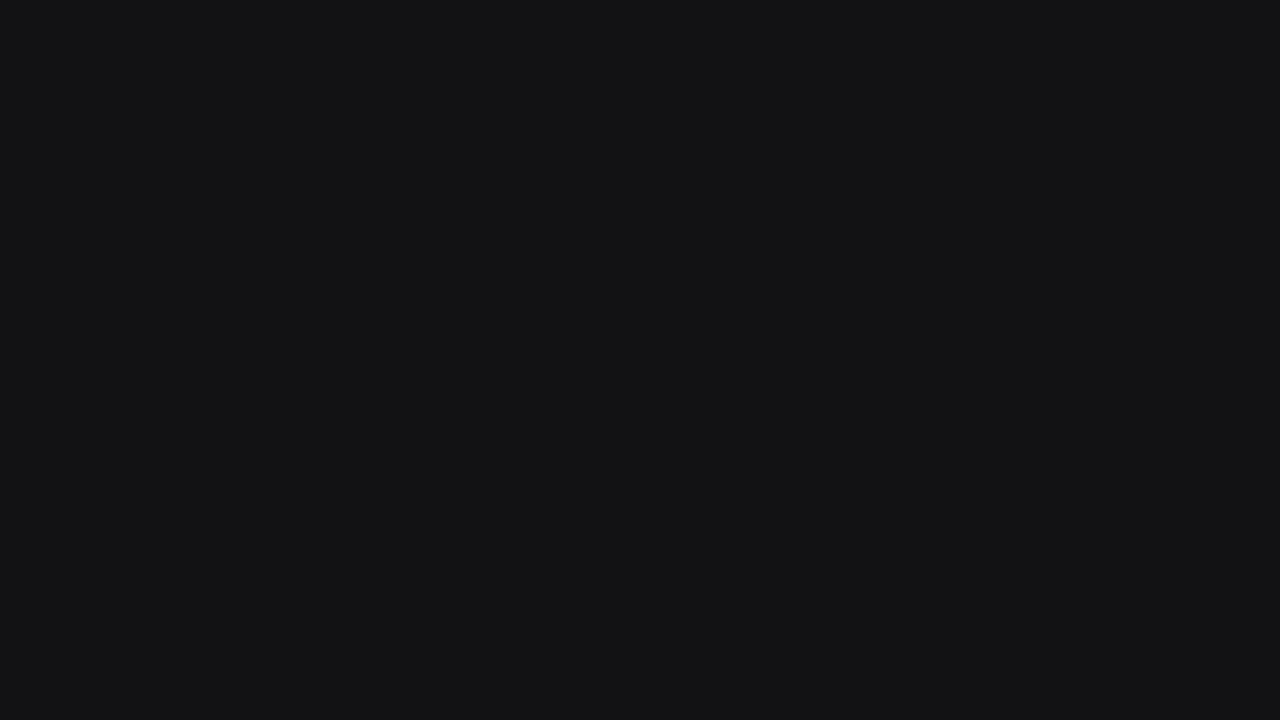

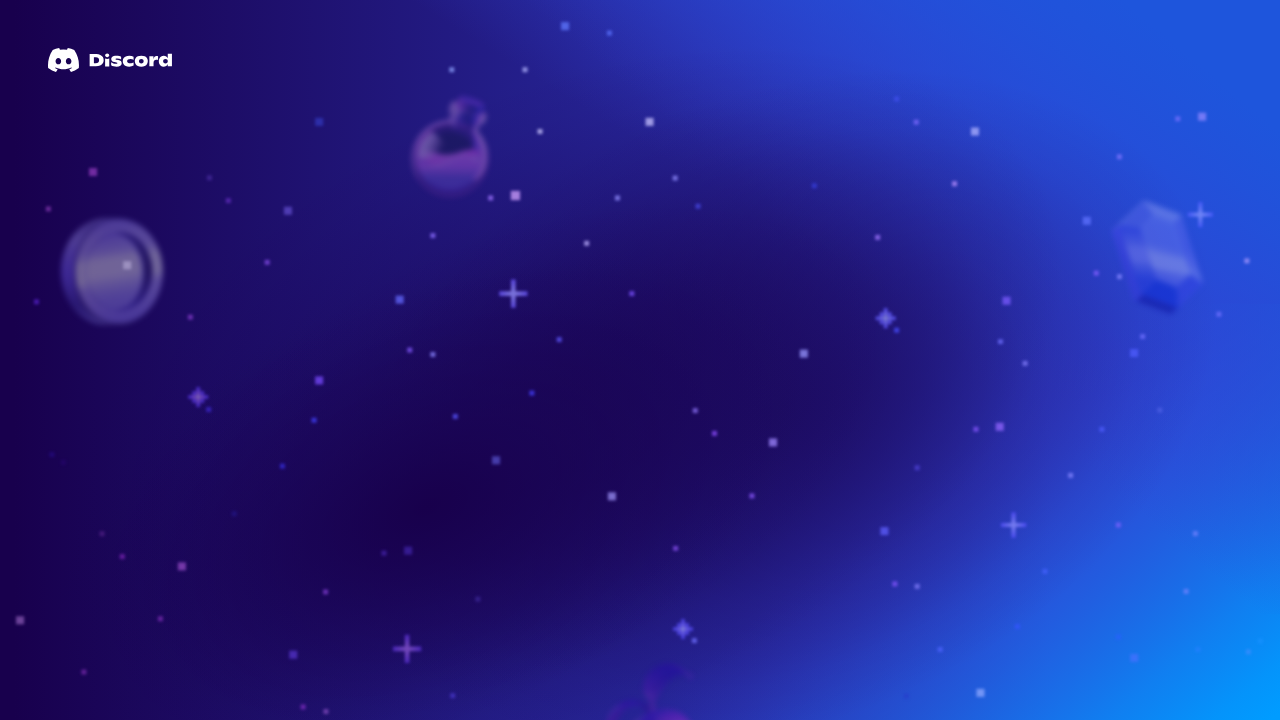